Tests that a button becomes visible after a delay on the Dynamic Properties page

Starting URL: https://demoqa.com

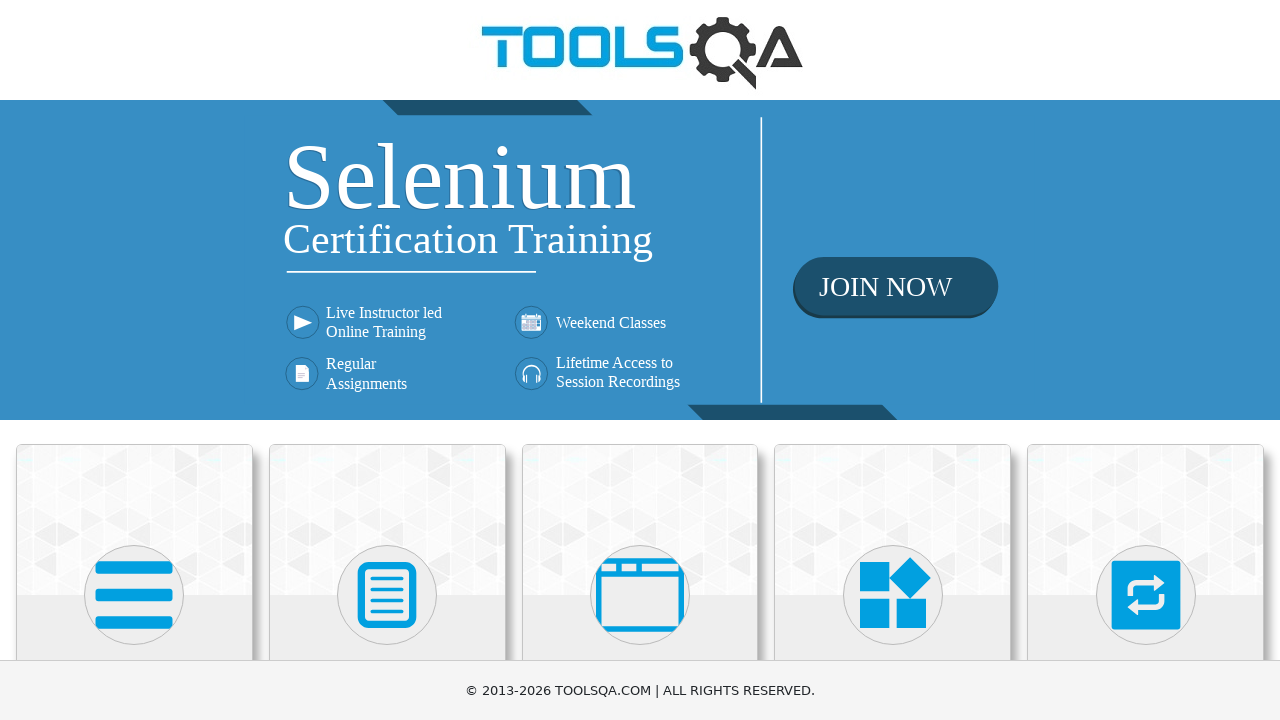

Clicked on Elements card at (134, 360) on text=Elements
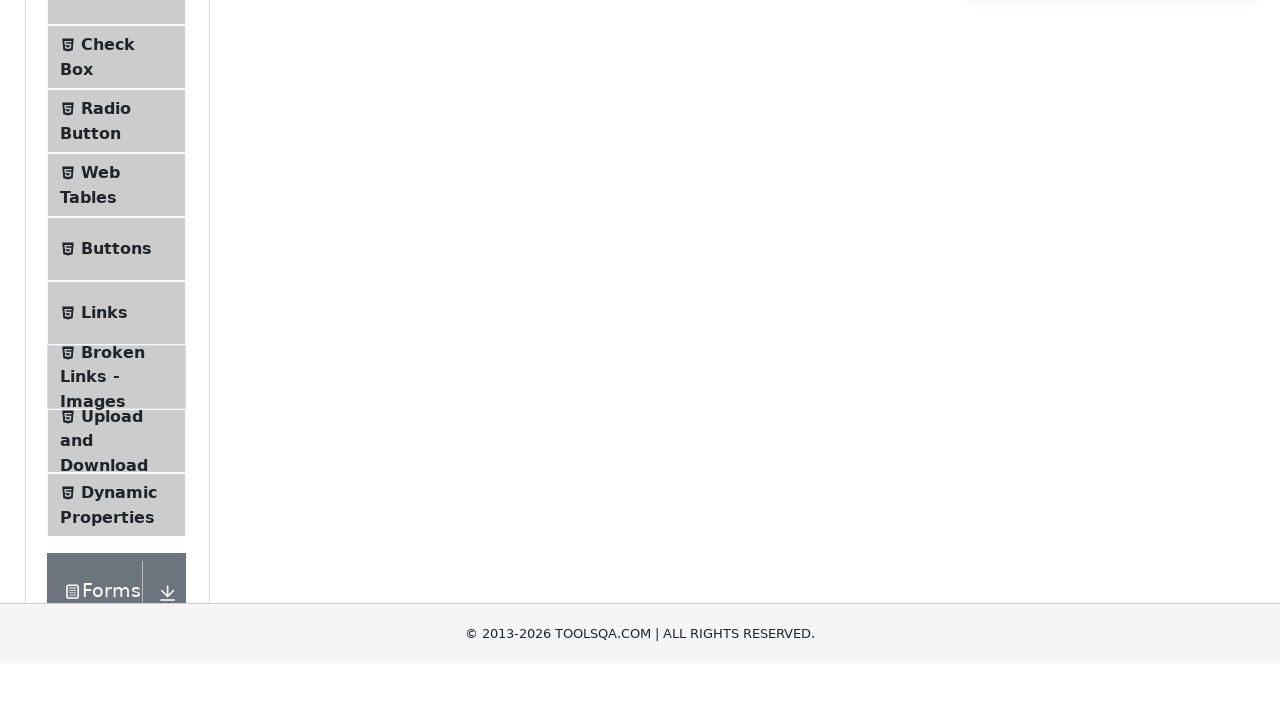

Scrolled down 300 pixels
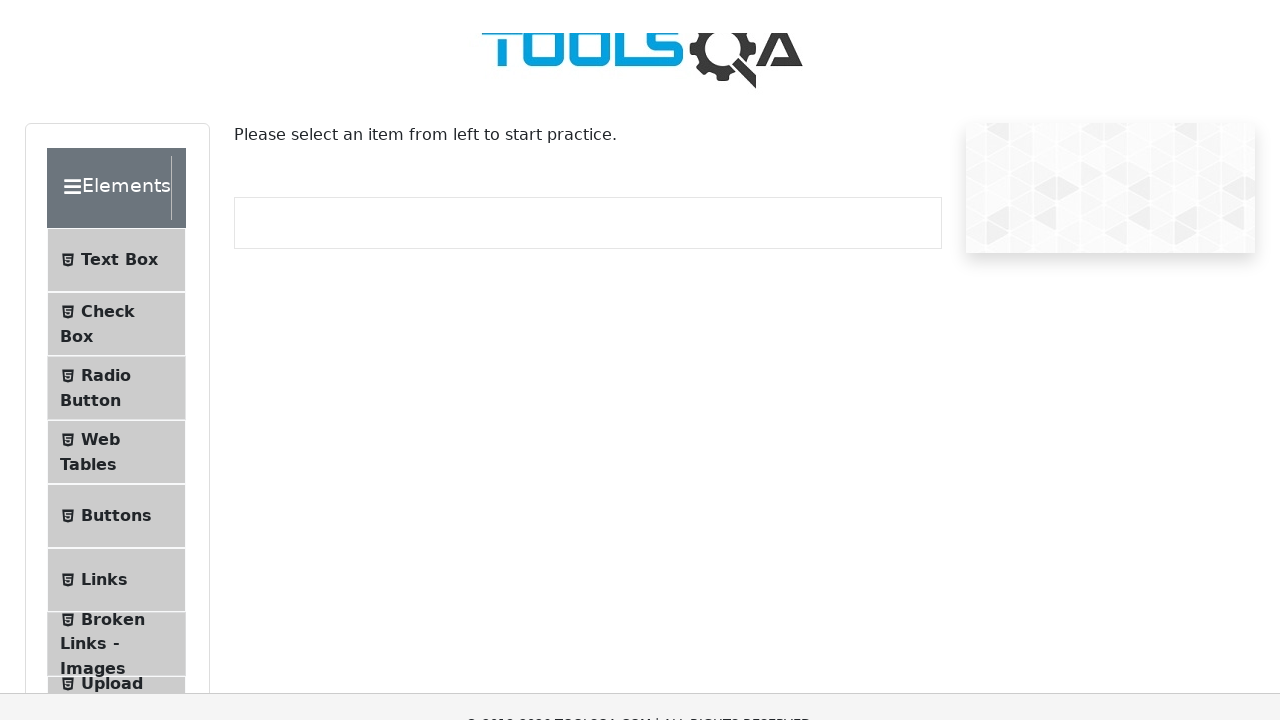

Clicked on Dynamic Properties link at (119, 454) on text=Dynamic Properties
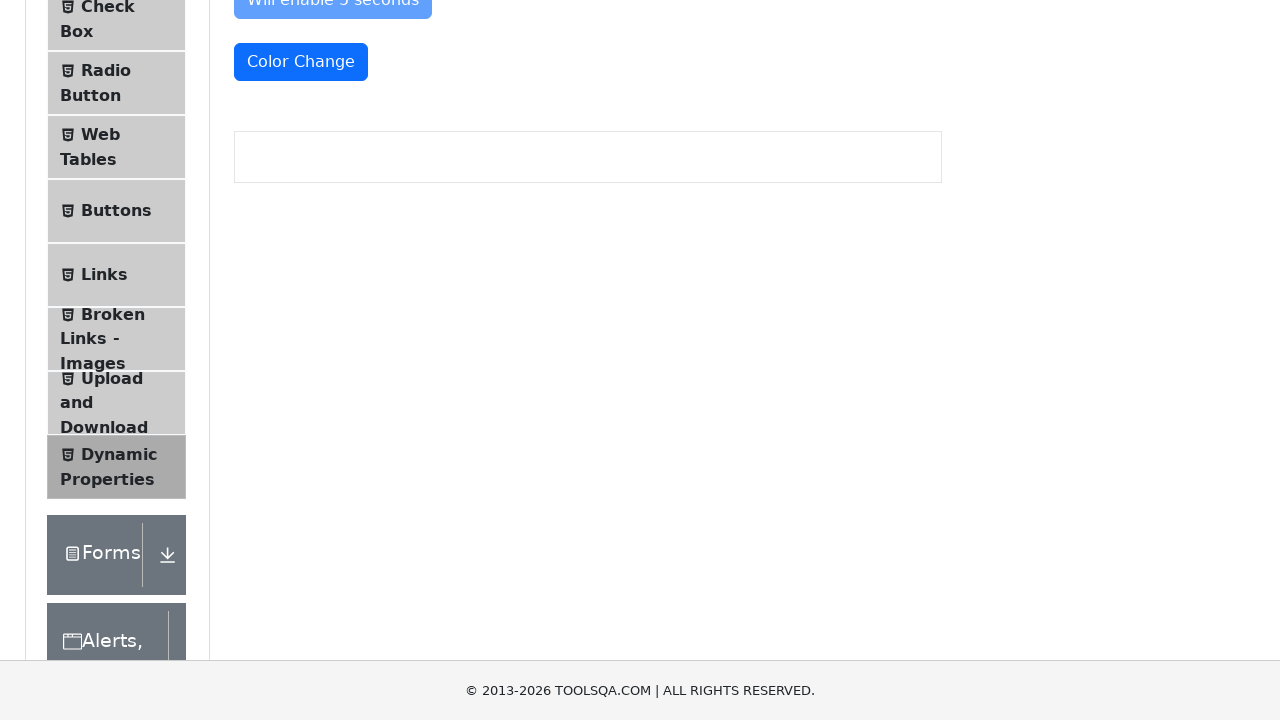

Waited for button with id 'visibleAfter' to become visible
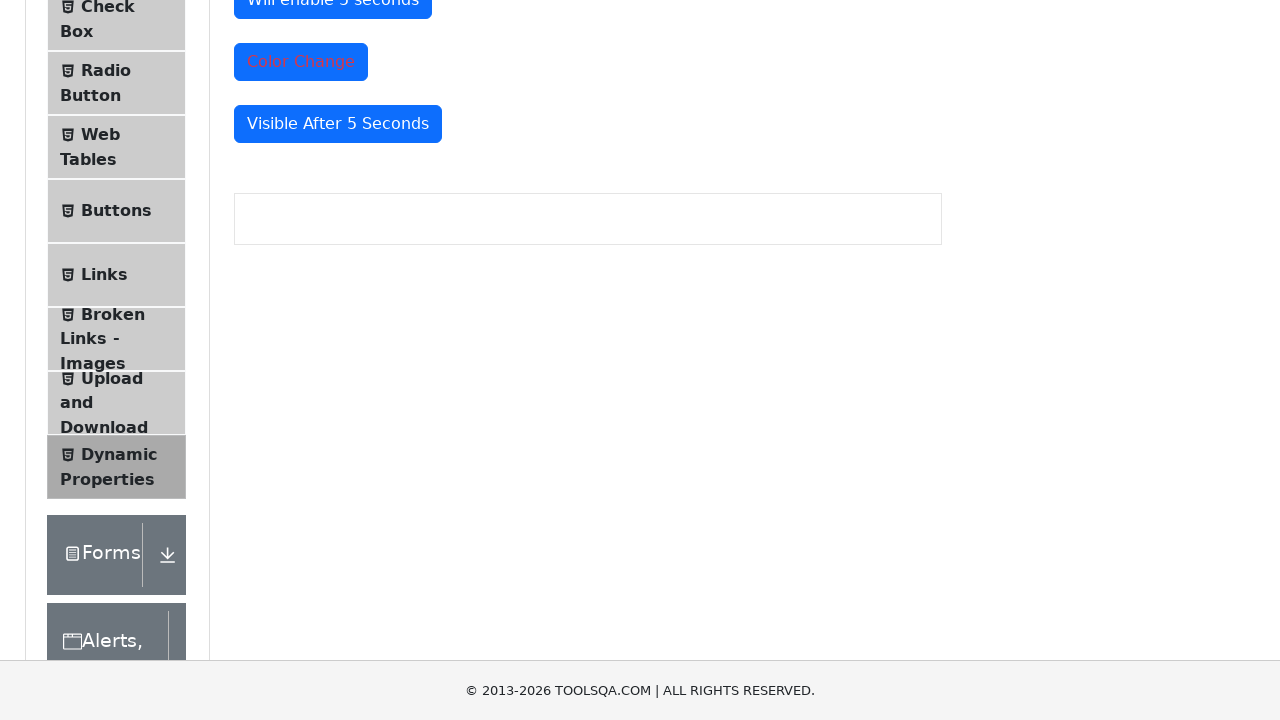

Verified that button is visible using assertion
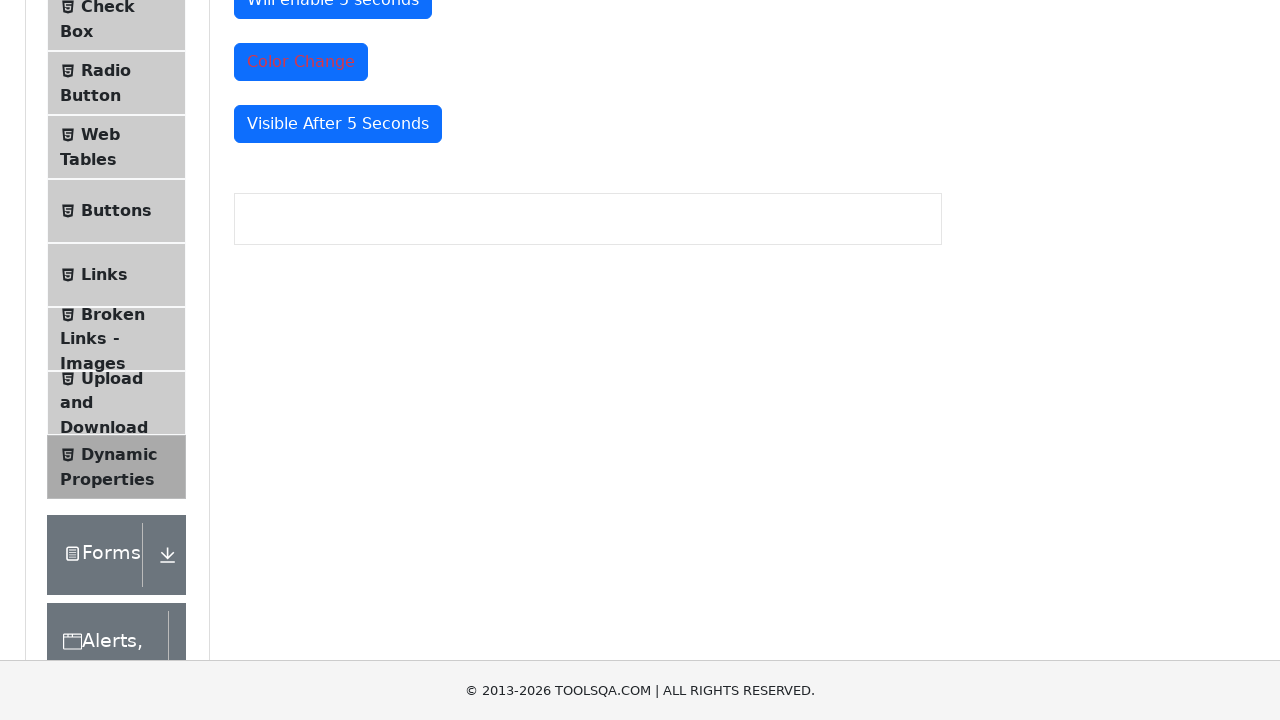

Printed confirmation message
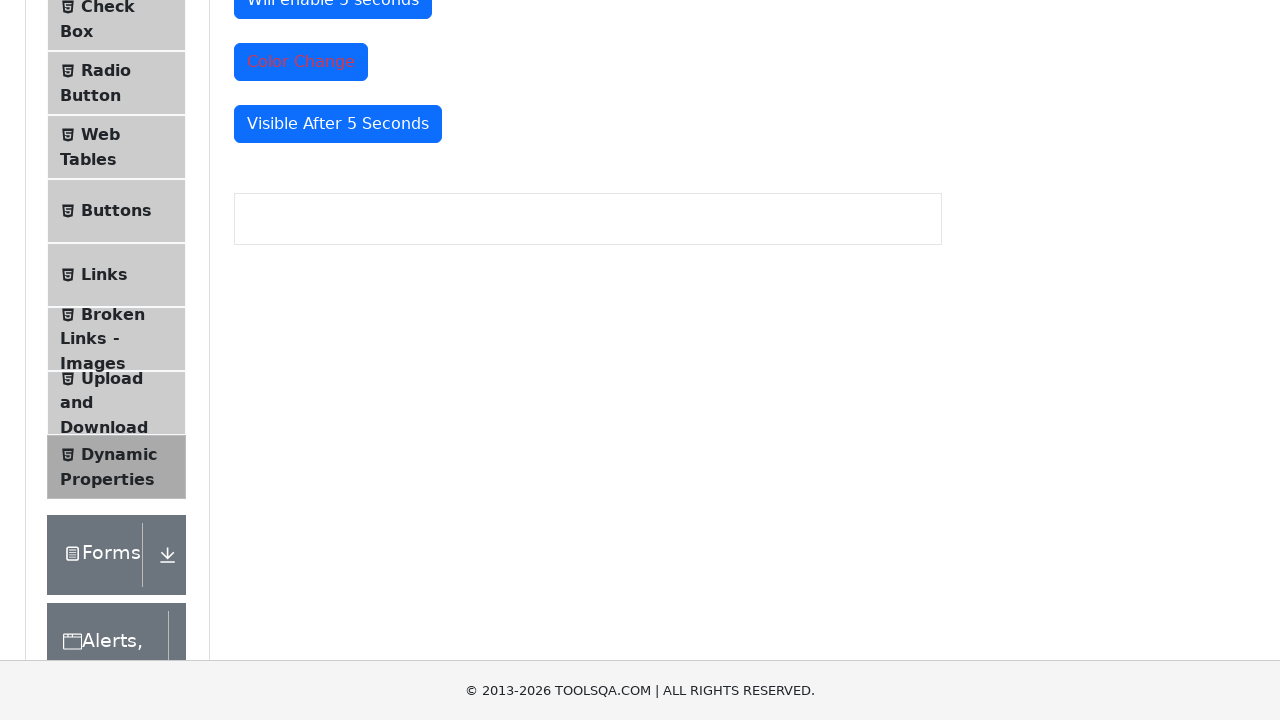

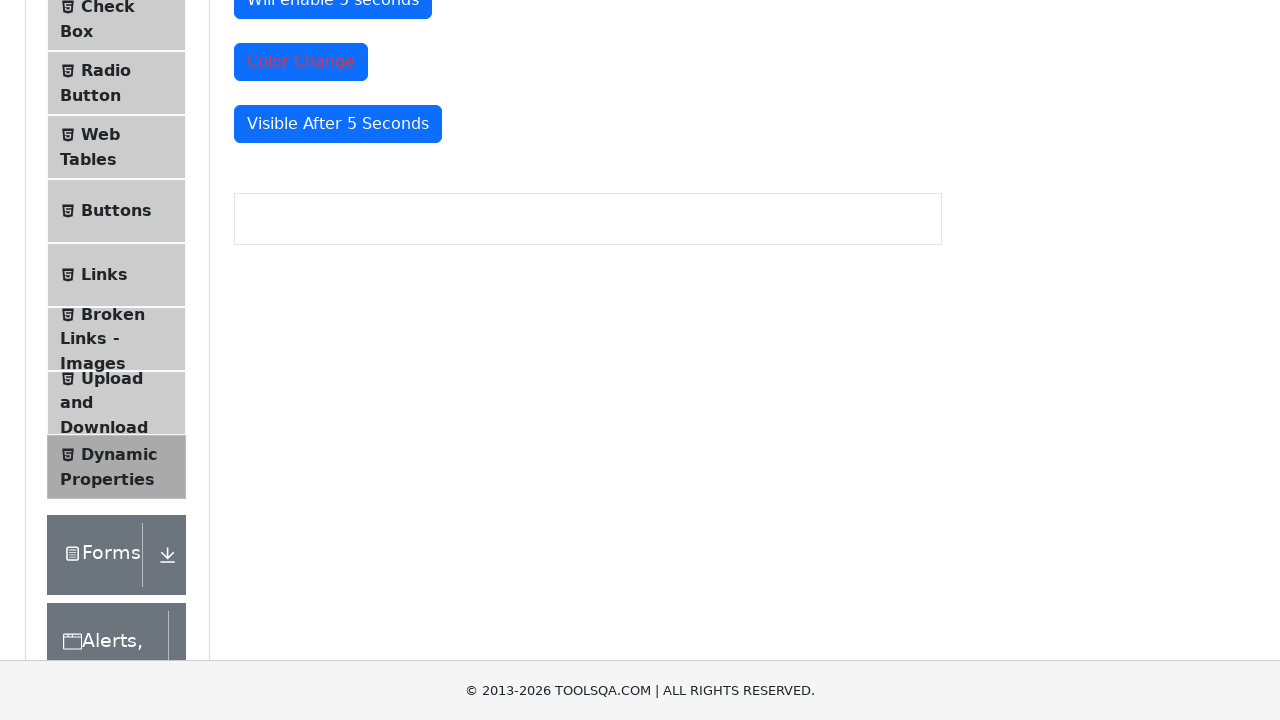